Demonstrates explicit waits by navigating to Example 1 and waiting for a hidden element to become visible after clicking start

Starting URL: https://the-internet.herokuapp.com/dynamic_loading

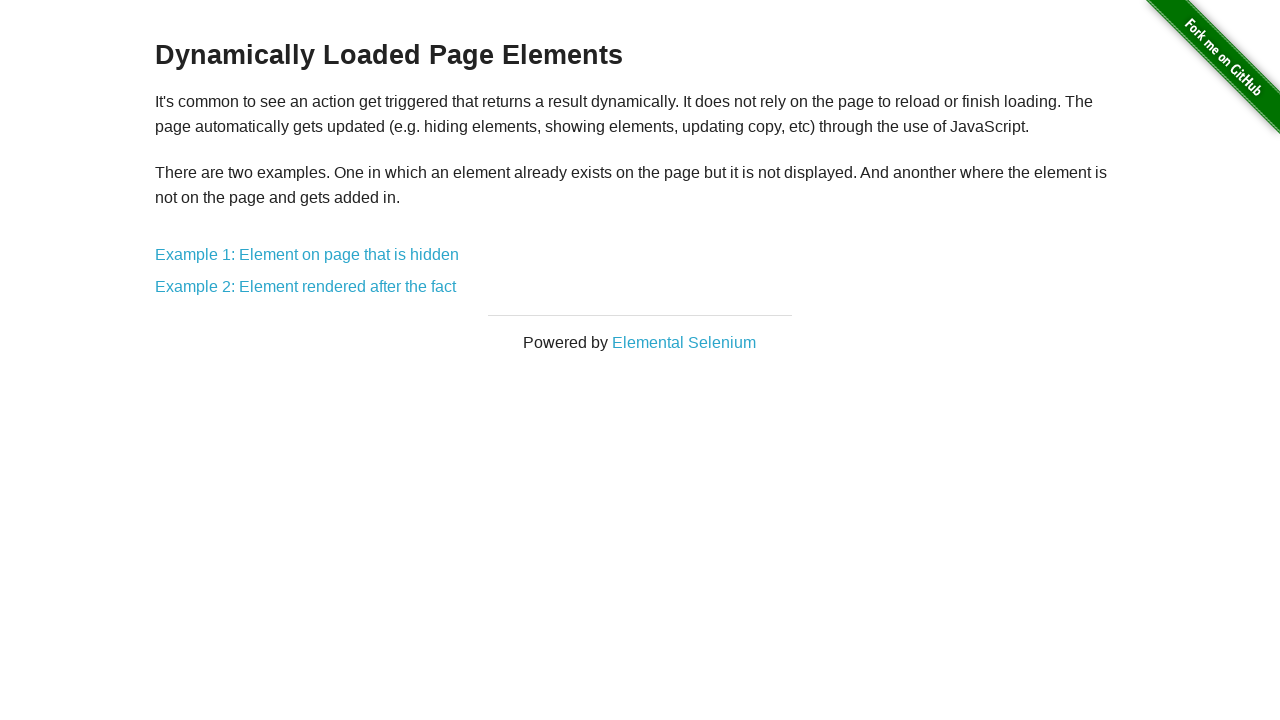

Navigated to dynamic loading page
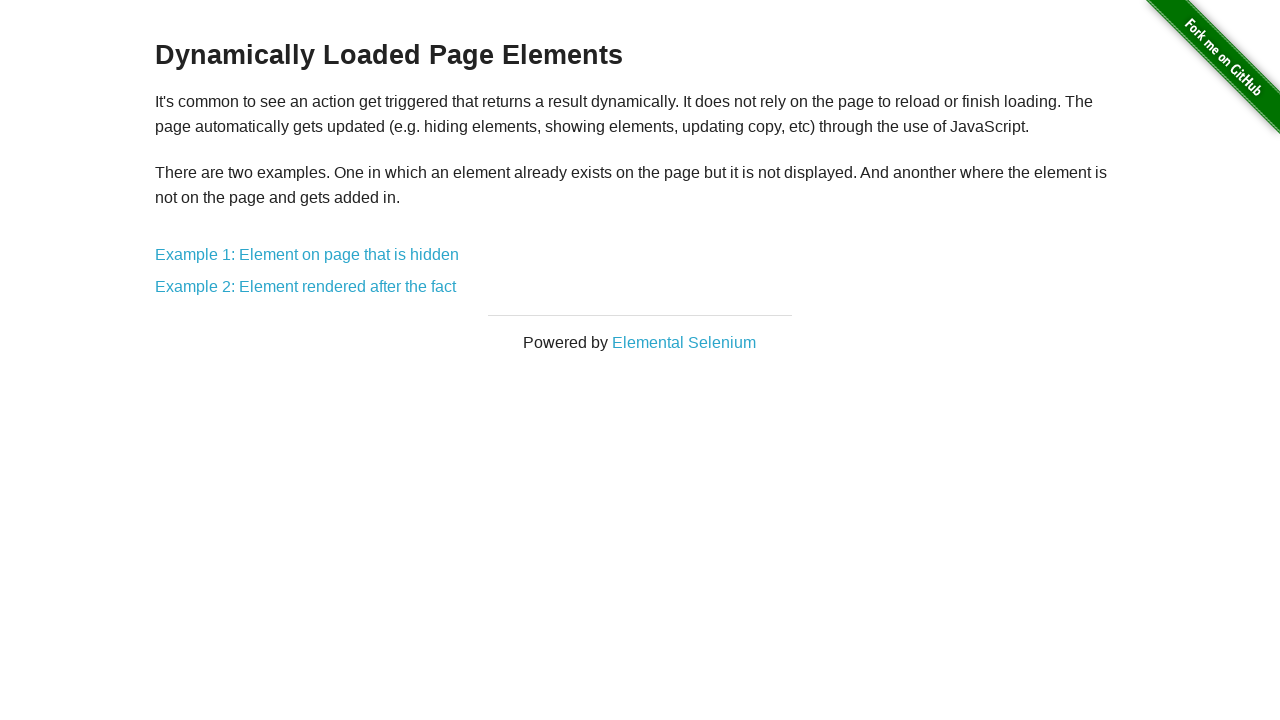

Clicked on Example 1: Element on page that is hidden at (307, 255) on text=Example 1: Element on page that is hidden
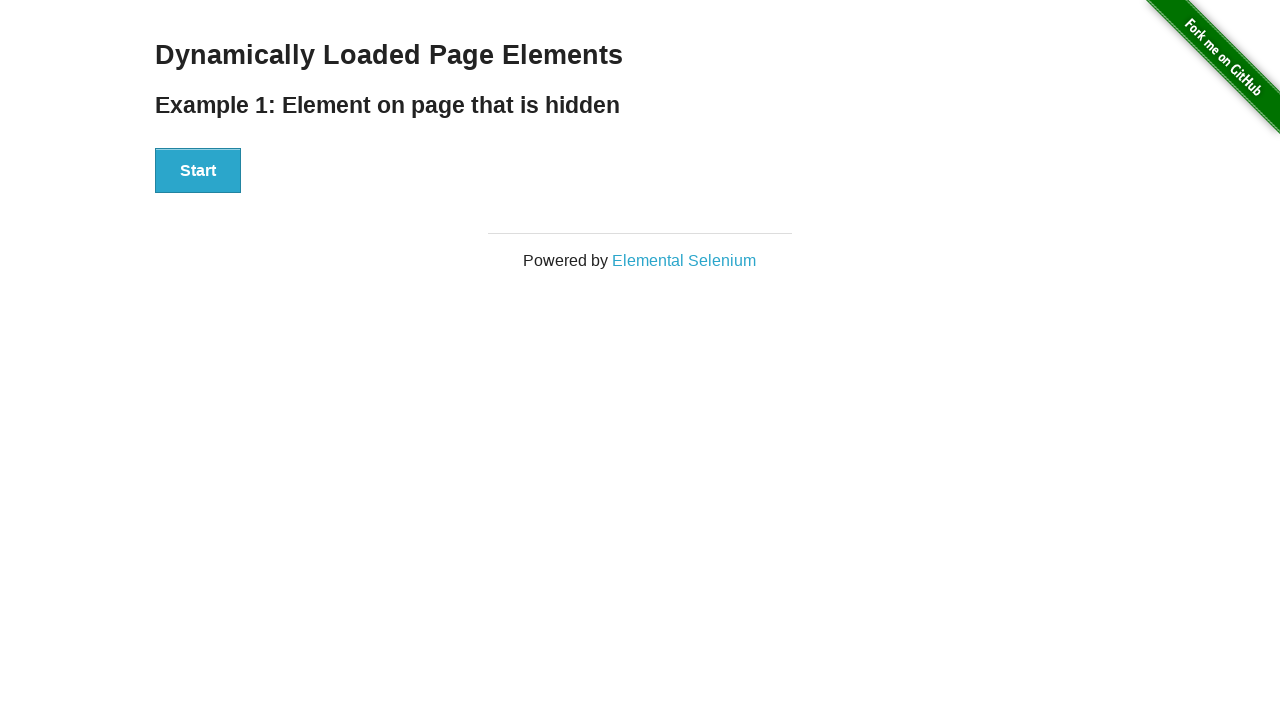

Clicked the start button at (198, 171) on #start > button
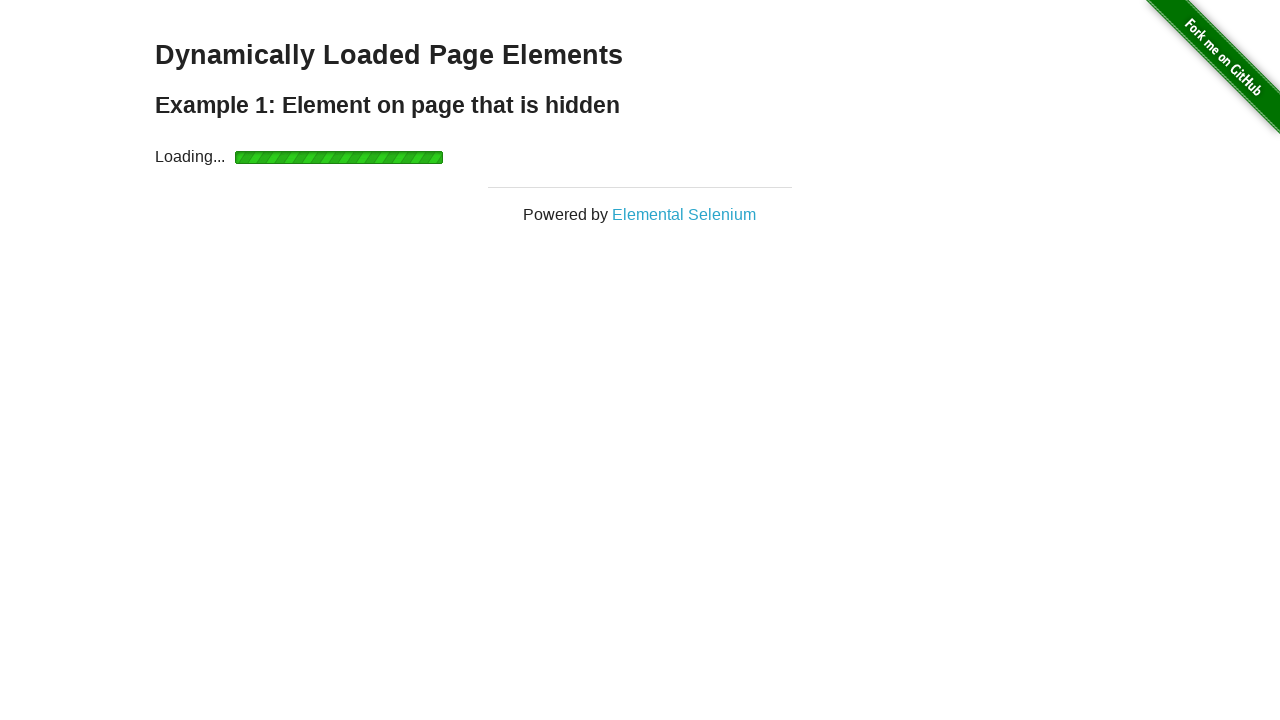

Waited for hidden element to become visible
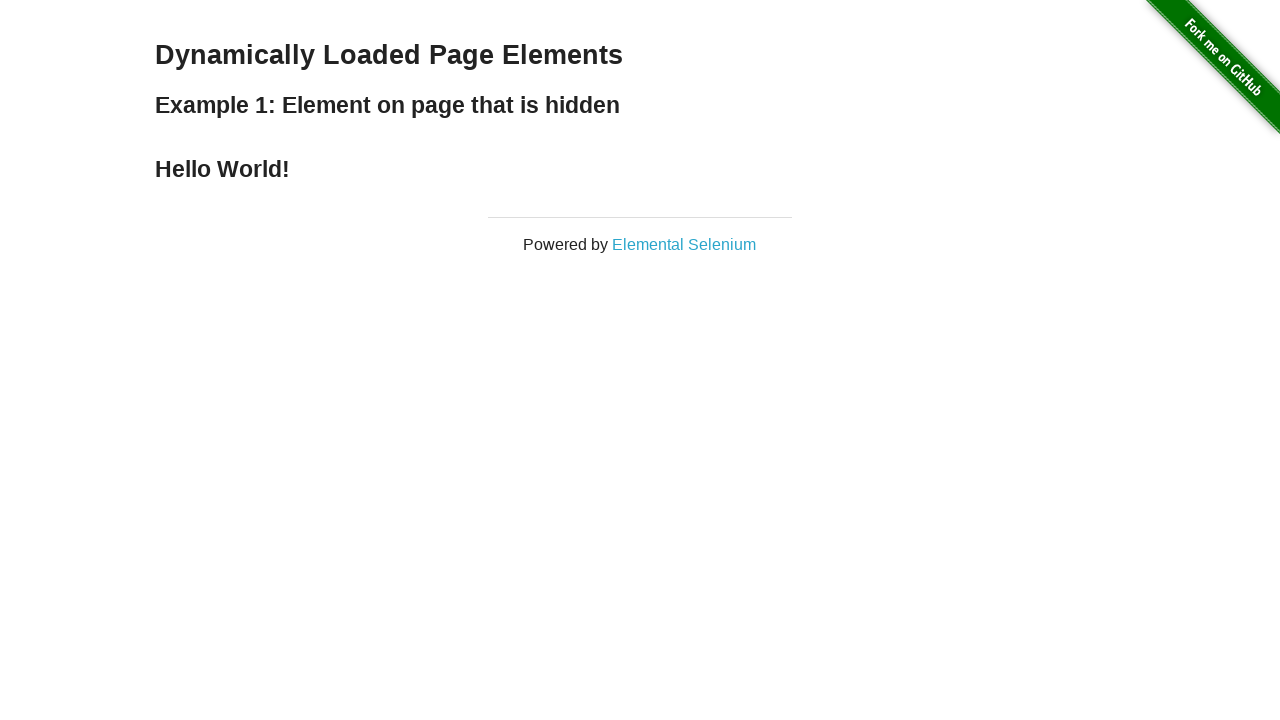

Retrieved finish element text: Hello World!
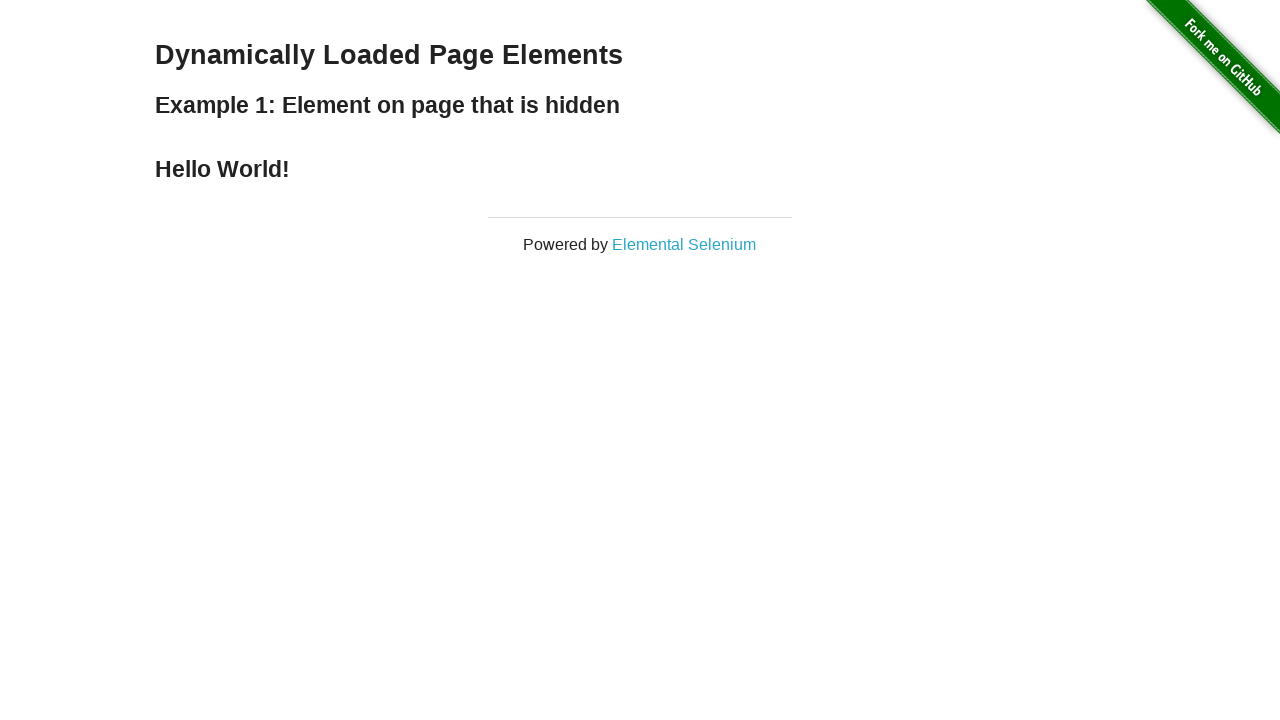

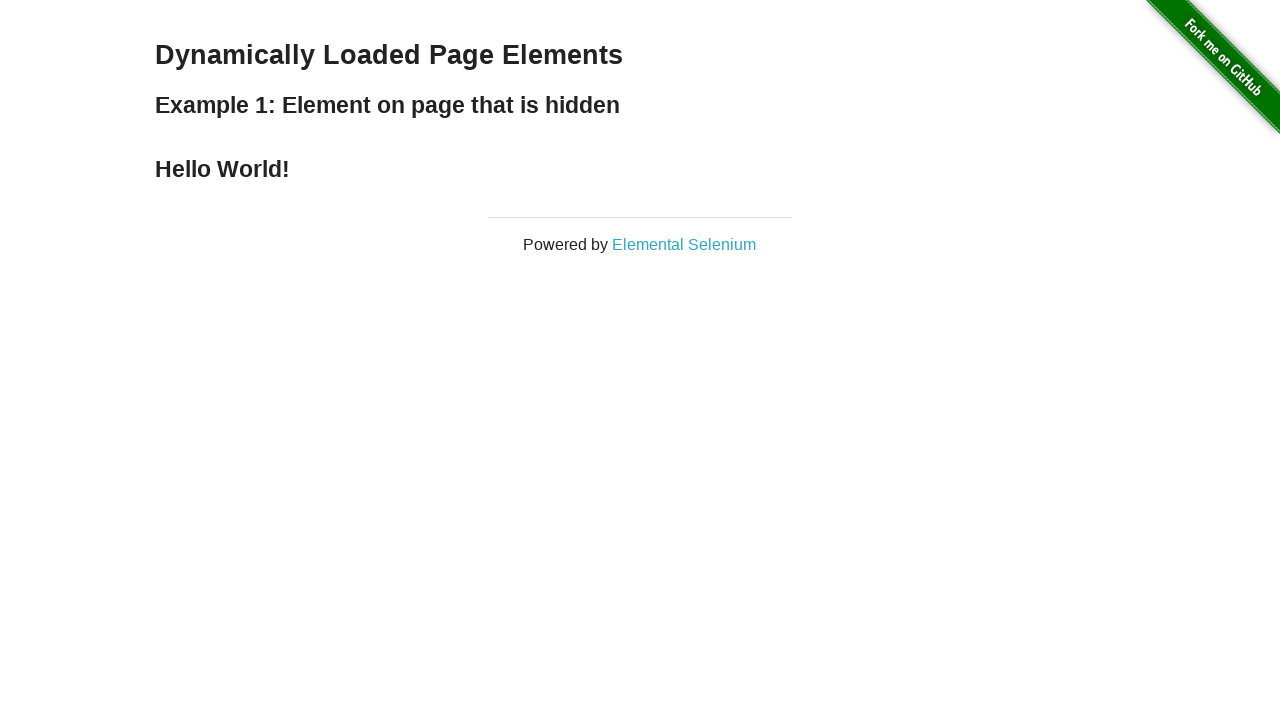